Tests date picker by clicking through the calendar widget to select a specific date in May 2026

Starting URL: https://jqueryui.com/datepicker/

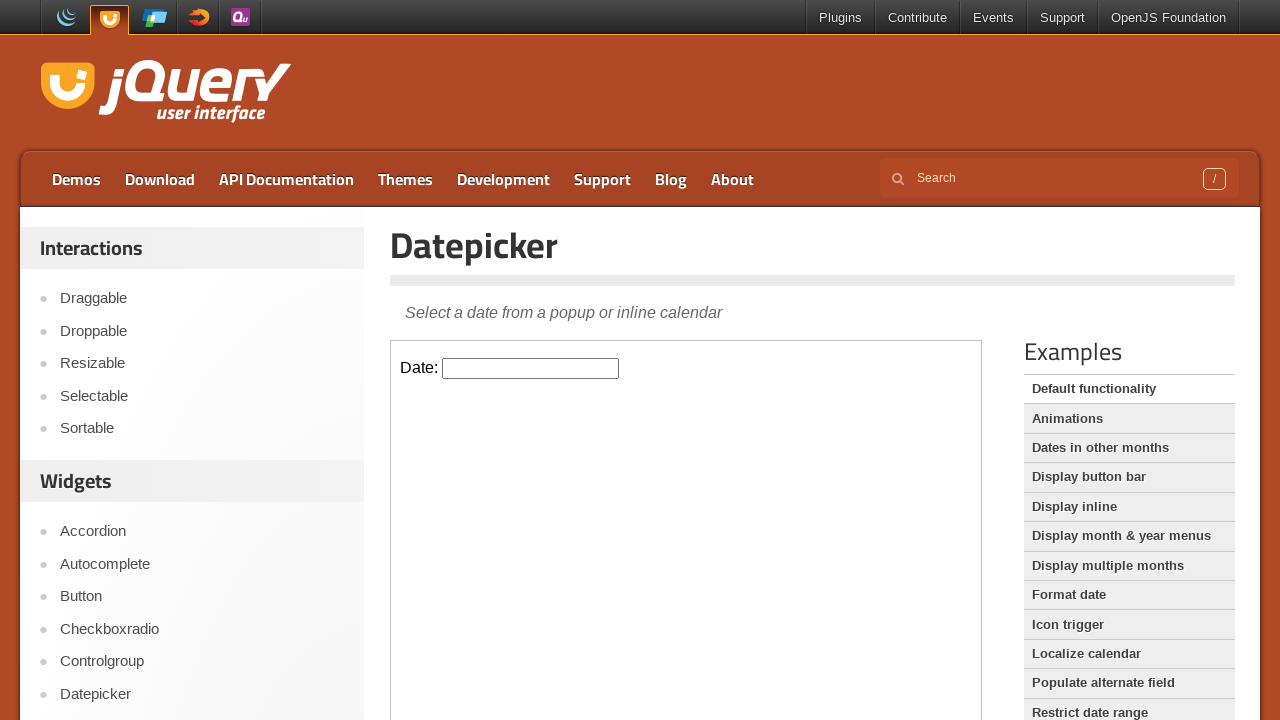

Located iframe containing date picker
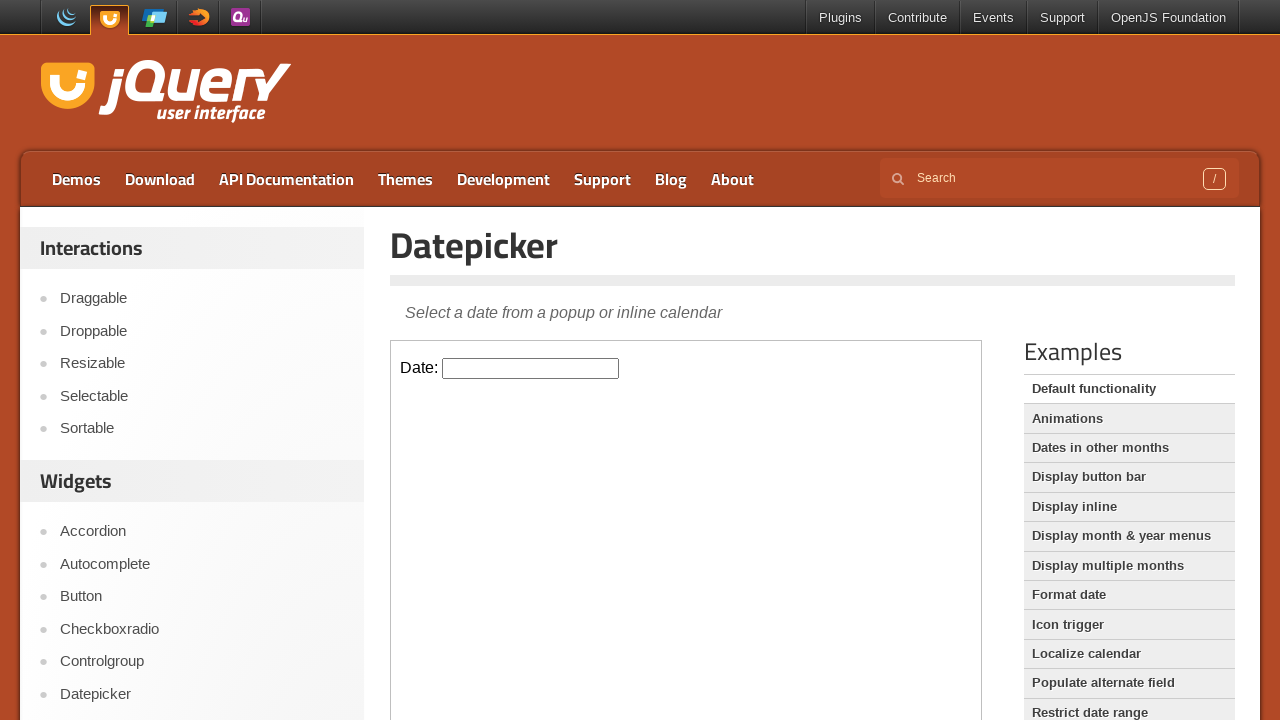

Date picker element became visible
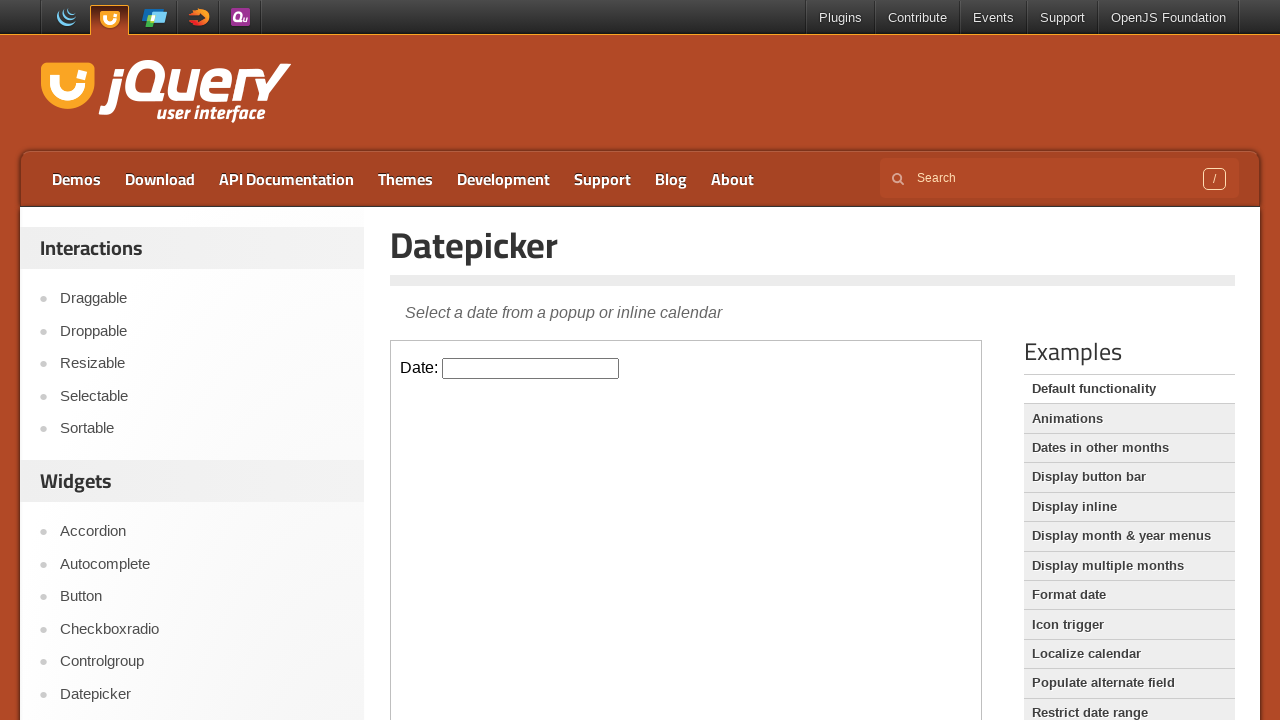

Clicked on date picker to open calendar widget at (531, 368) on iframe.demo-frame >> internal:control=enter-frame >> #datepicker
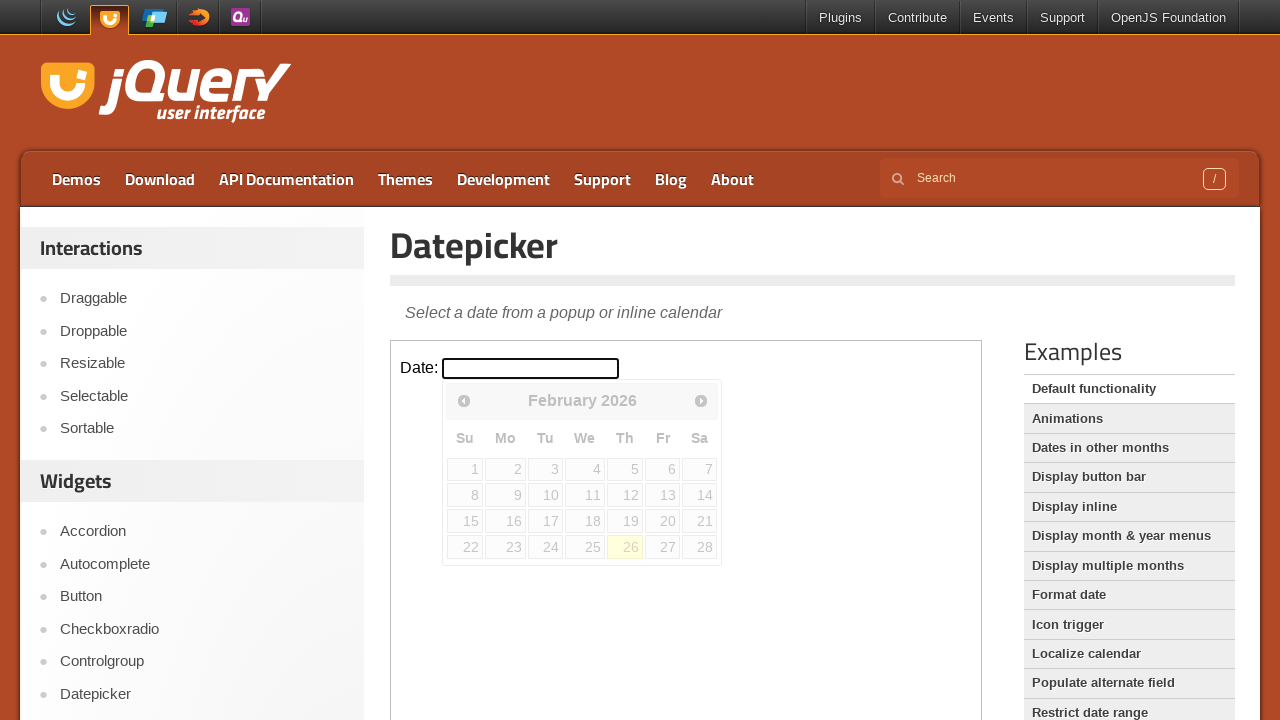

Clicked next month button to navigate calendar (current: February 2026) at (701, 400) on iframe.demo-frame >> internal:control=enter-frame >> span.ui-icon.ui-icon-circle
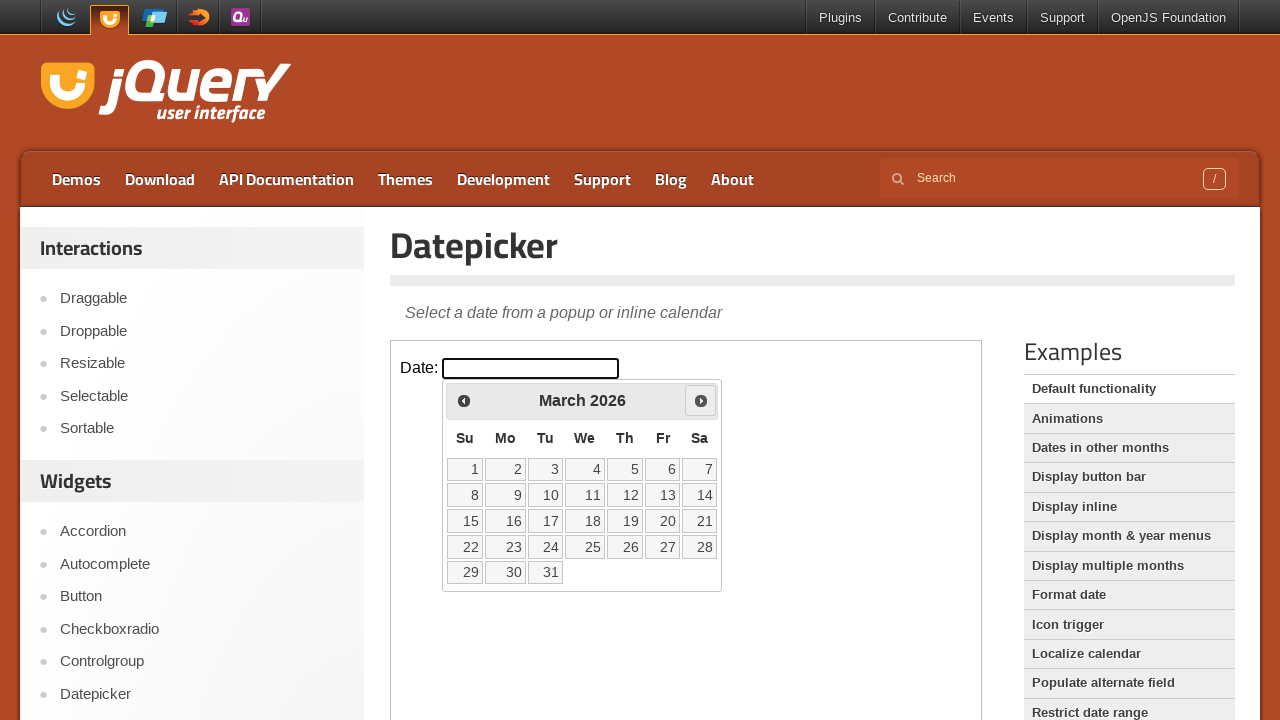

Clicked next month button to navigate calendar (current: March 2026) at (701, 400) on iframe.demo-frame >> internal:control=enter-frame >> span.ui-icon.ui-icon-circle
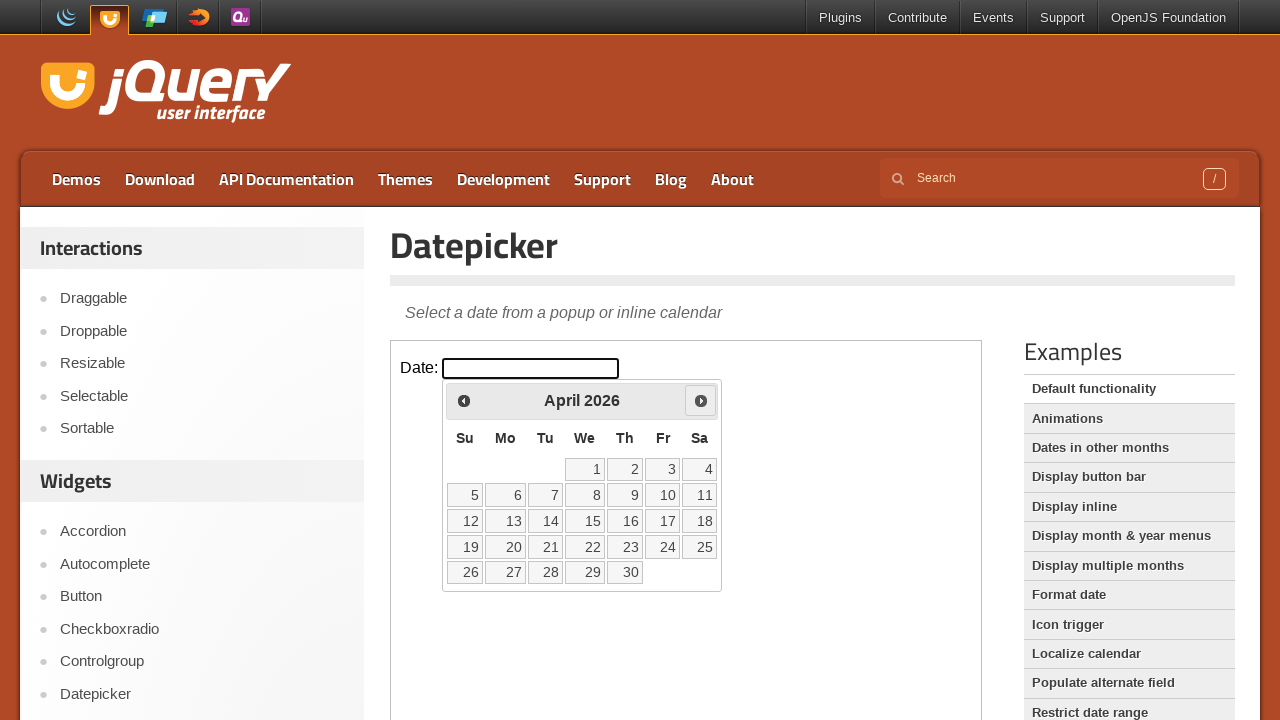

Clicked next month button to navigate calendar (current: April 2026) at (701, 400) on iframe.demo-frame >> internal:control=enter-frame >> span.ui-icon.ui-icon-circle
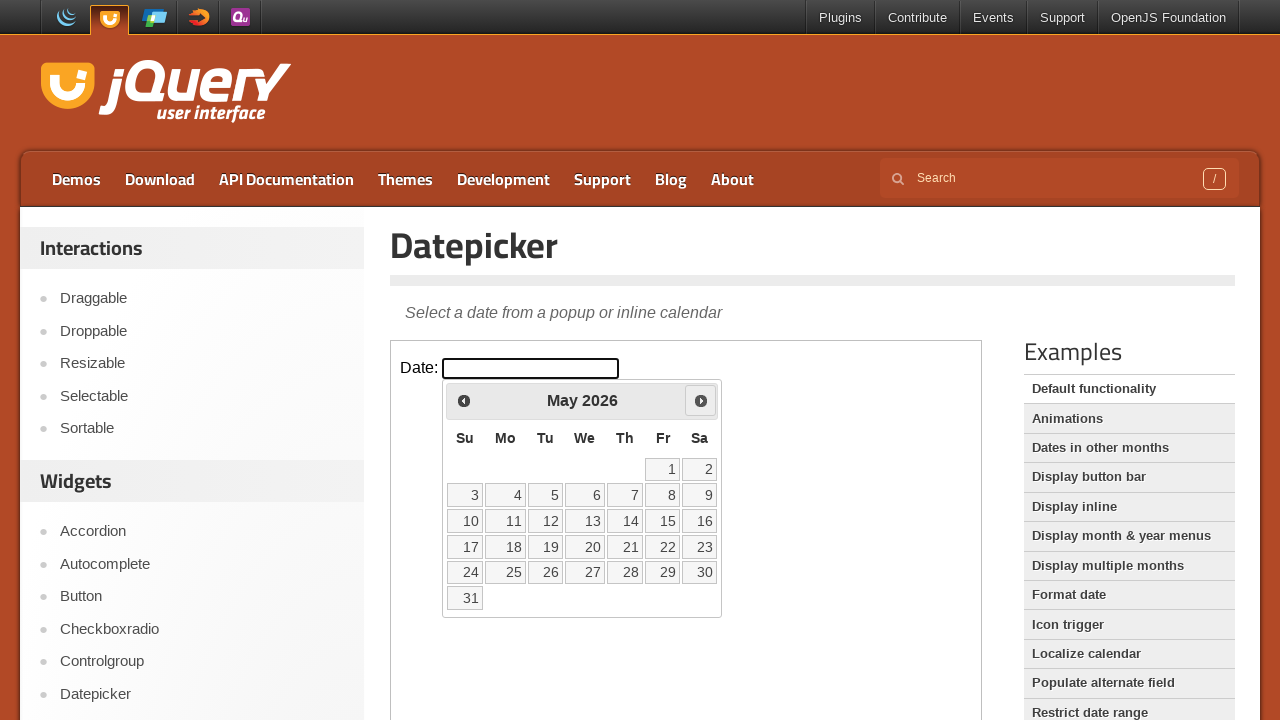

Selected date 20 in May 2026 from calendar at (585, 547) on iframe.demo-frame >> internal:control=enter-frame >> table.ui-datepicker-calenda
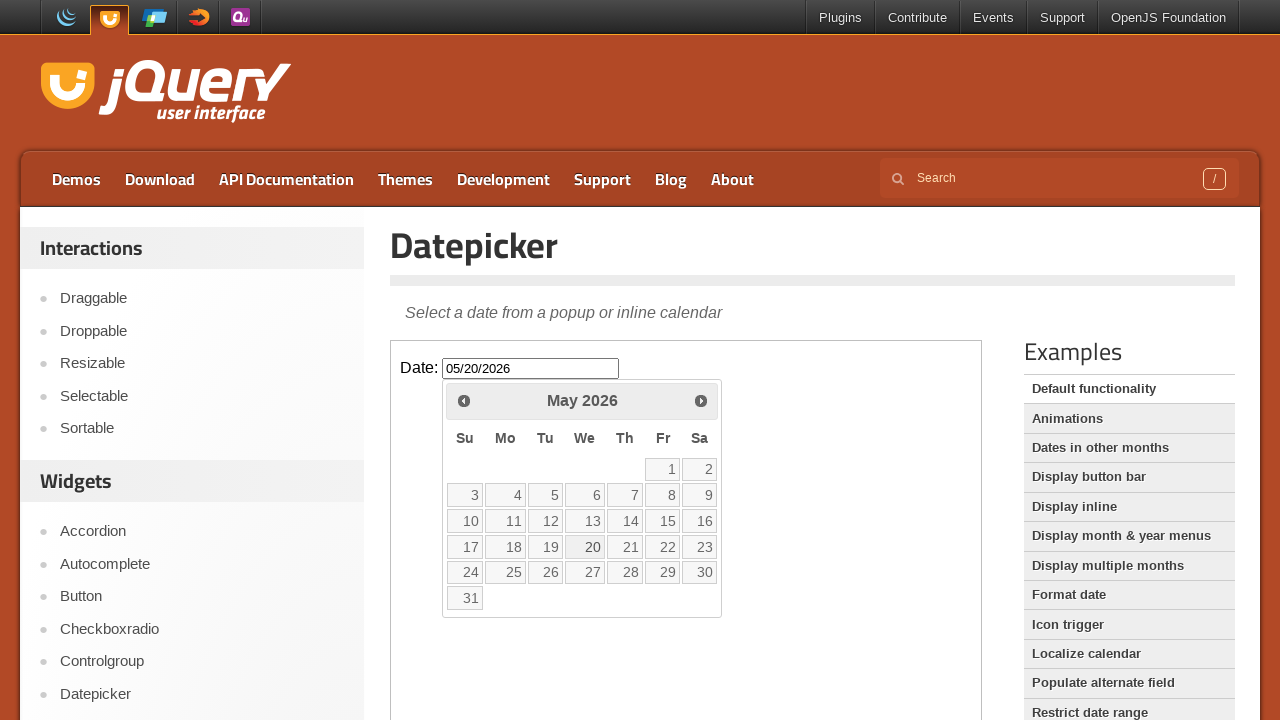

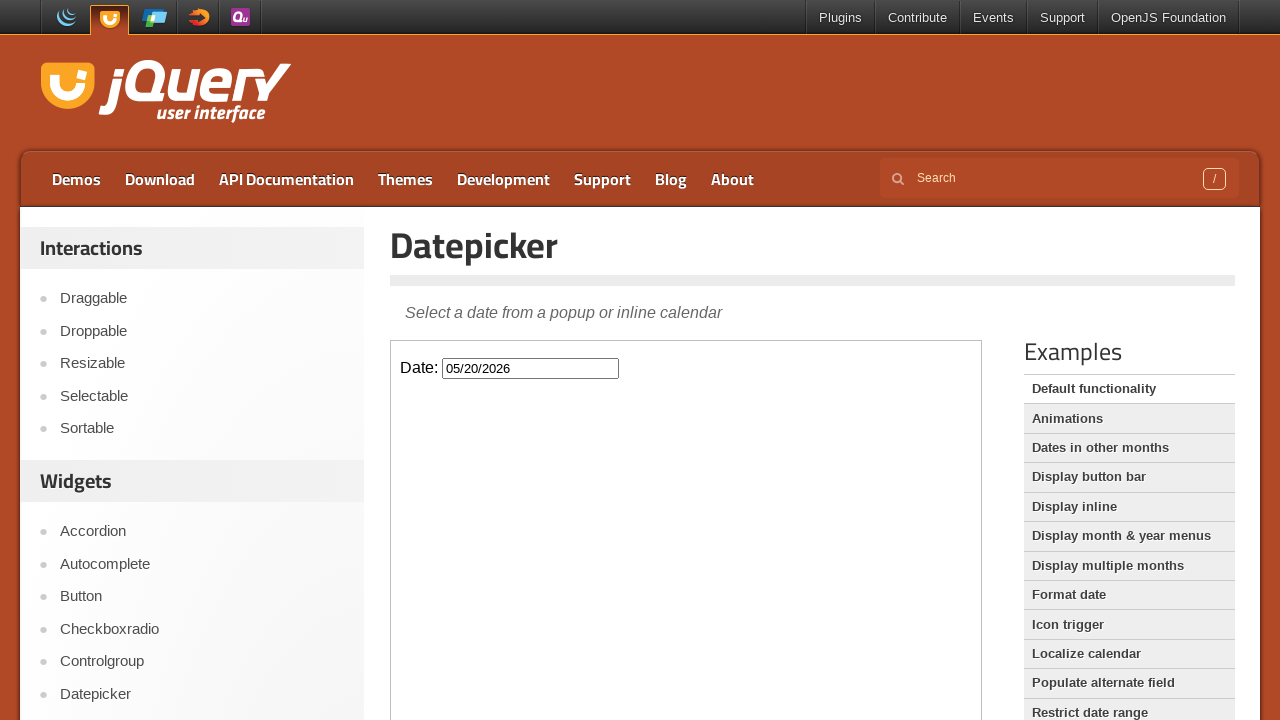